Runs an internet speed test by clicking the start button and waiting for the download and upload speed results to appear

Starting URL: https://www.highspeedinternet.com/tools/speed-test

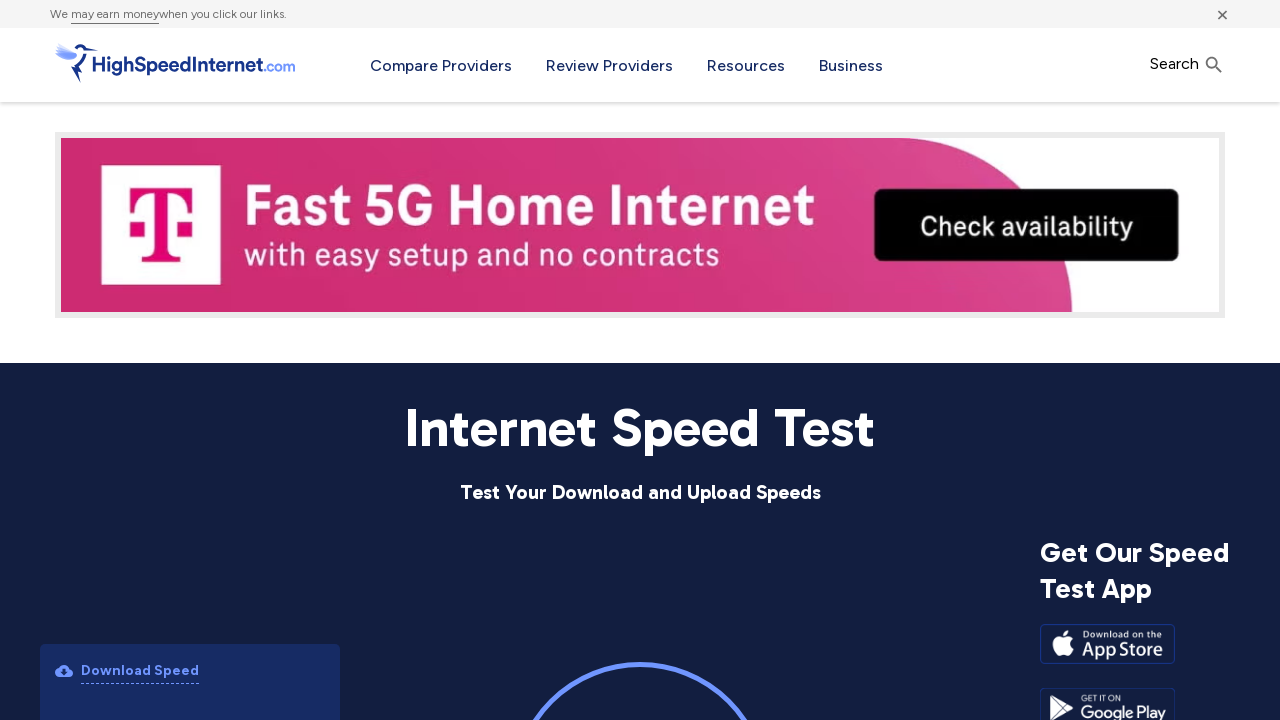

Clicked the start speed test button at (640, 592) on .start-speed-test
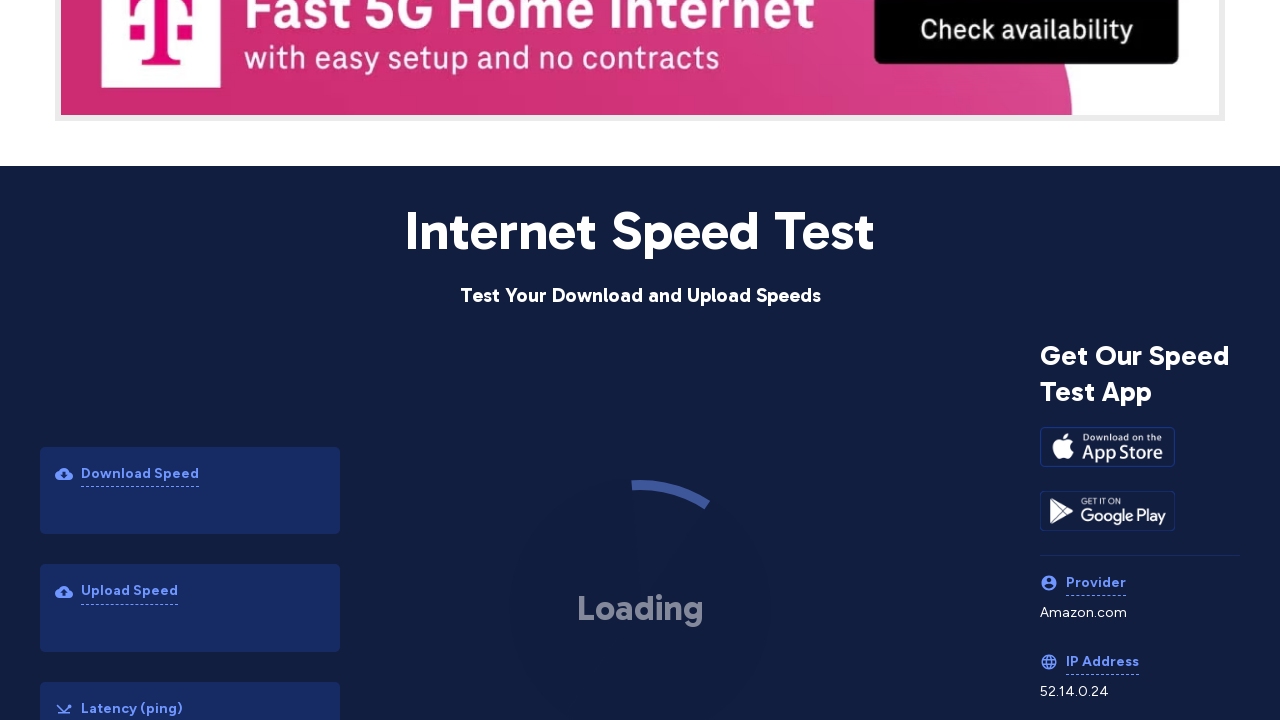

Upload speed result appeared
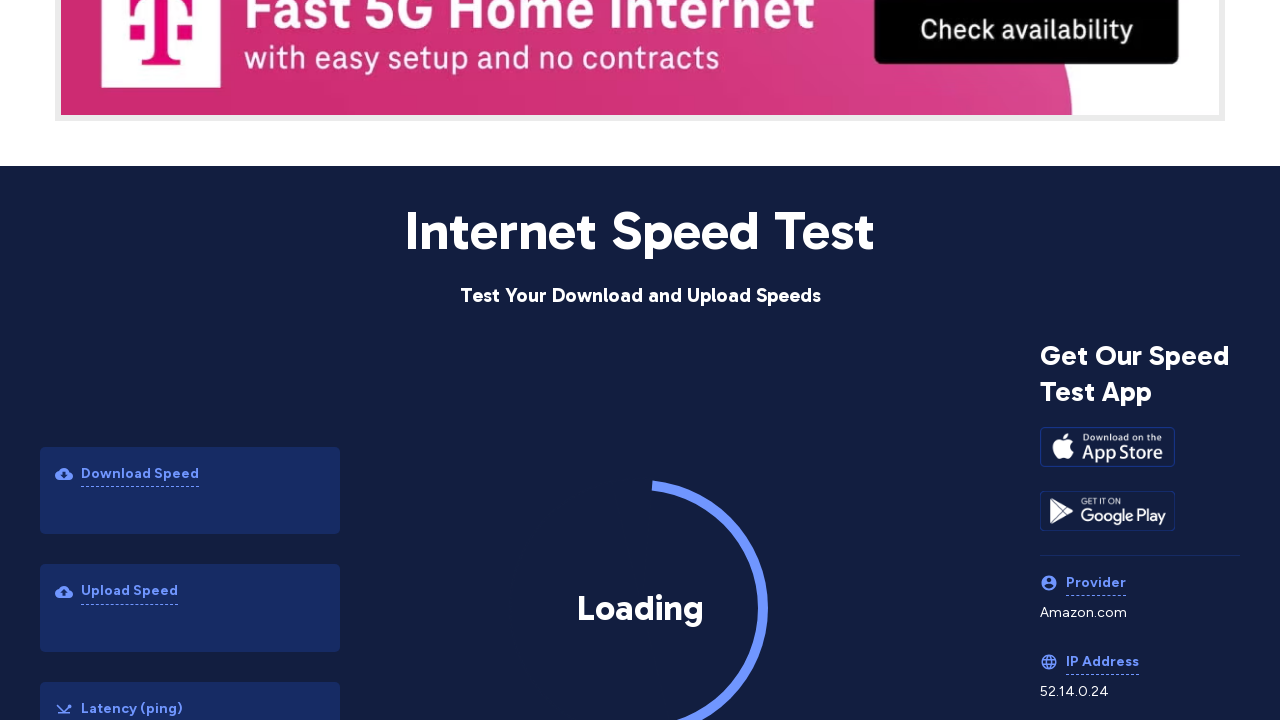

Download speed result appeared
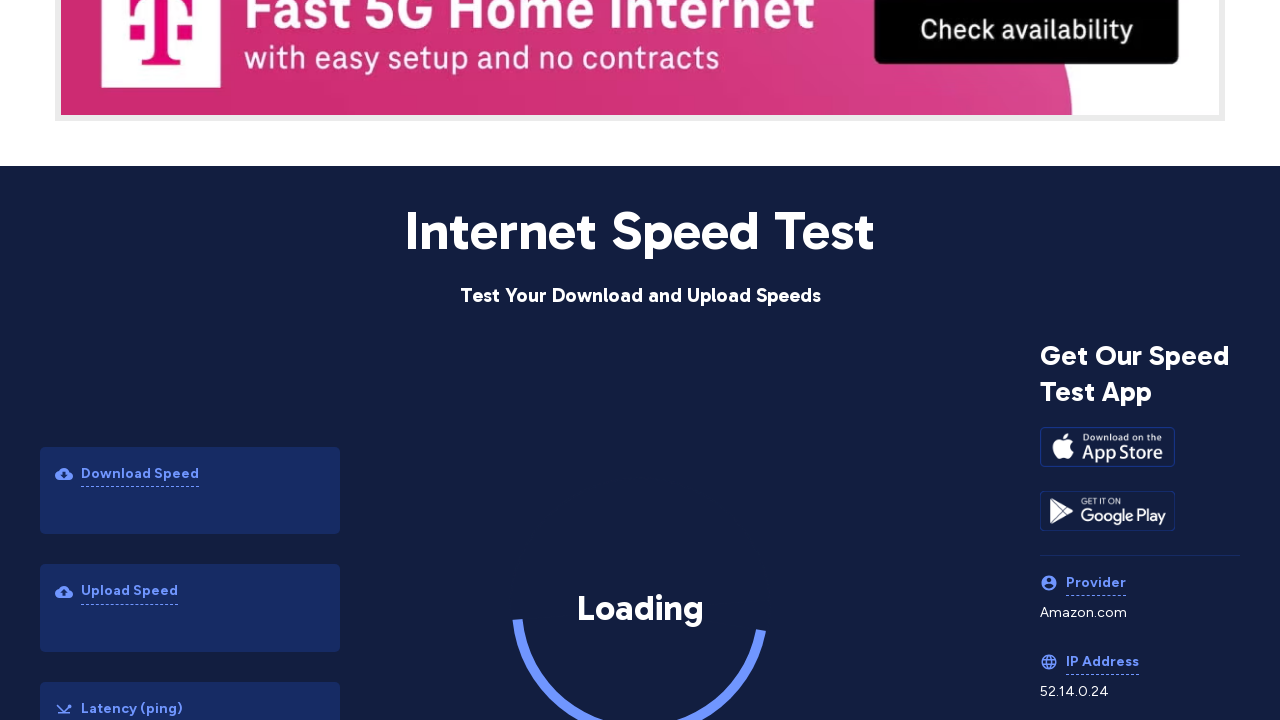

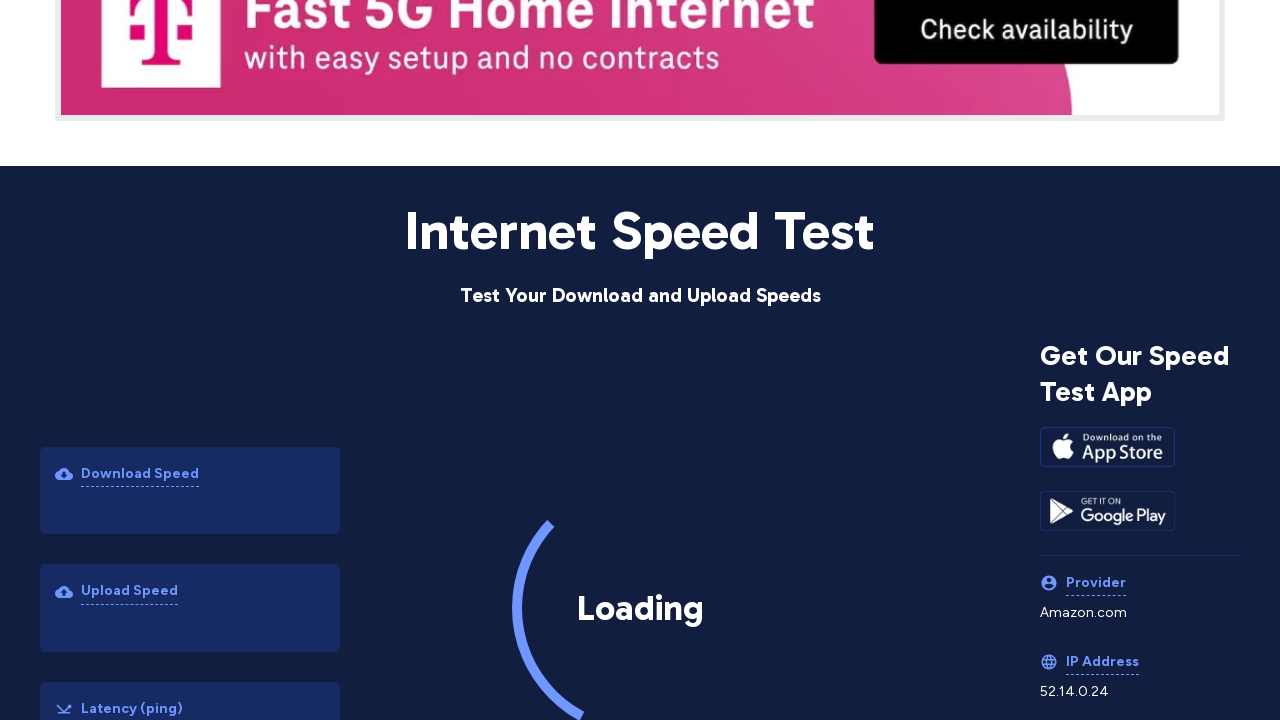